Tests clearing the complete state of all items by checking and then unchecking the toggle all checkbox

Starting URL: https://demo.playwright.dev/todomvc

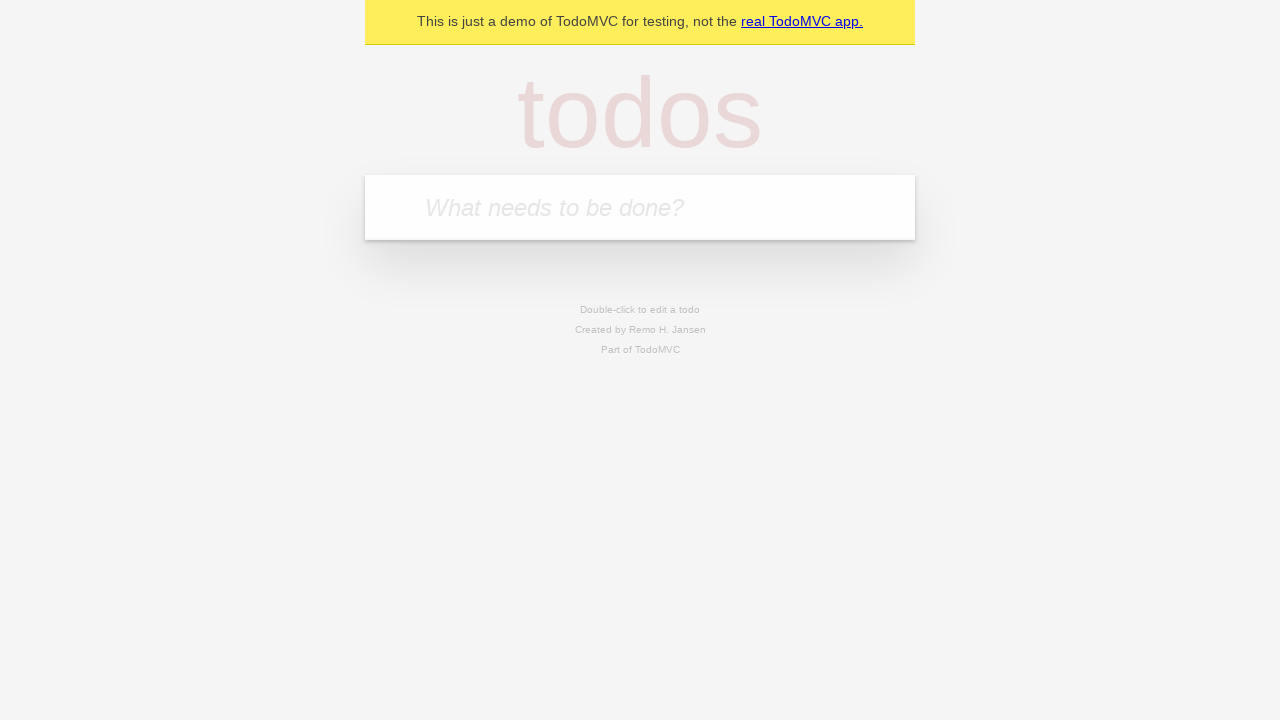

Filled new todo input with 'buy some cheese' on internal:attr=[placeholder="What needs to be done?"i]
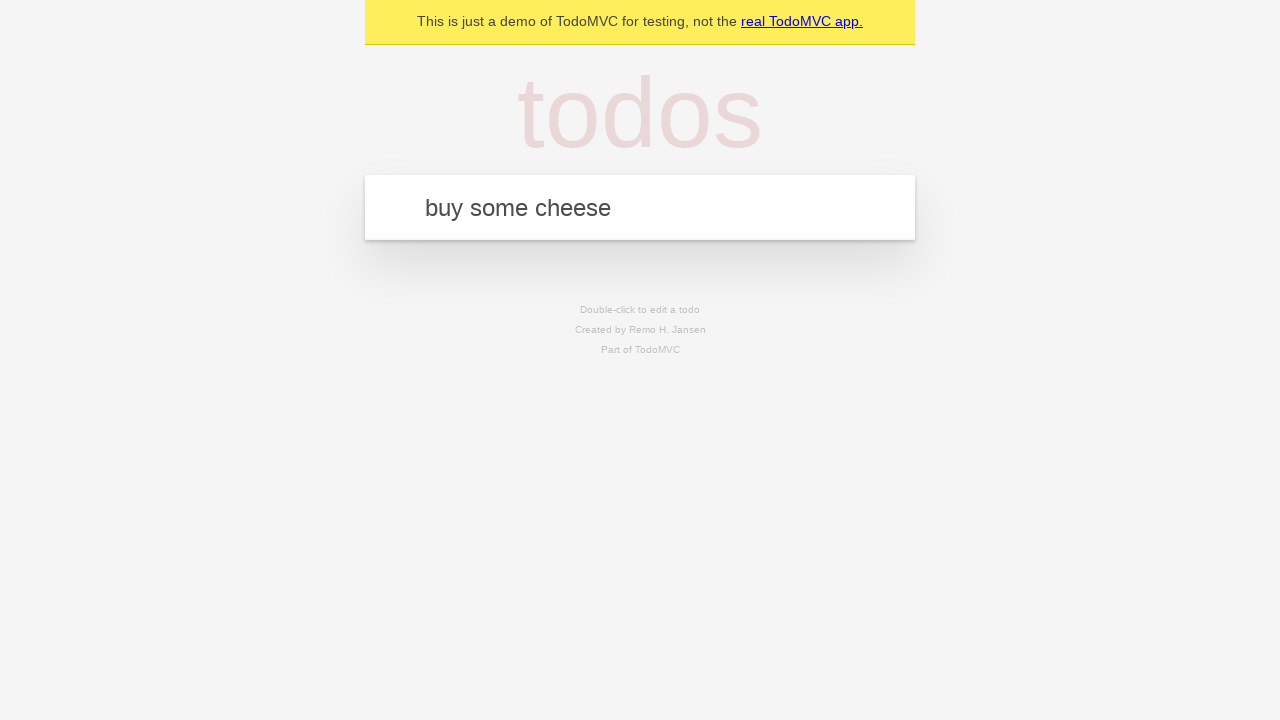

Pressed Enter to add todo 'buy some cheese' on internal:attr=[placeholder="What needs to be done?"i]
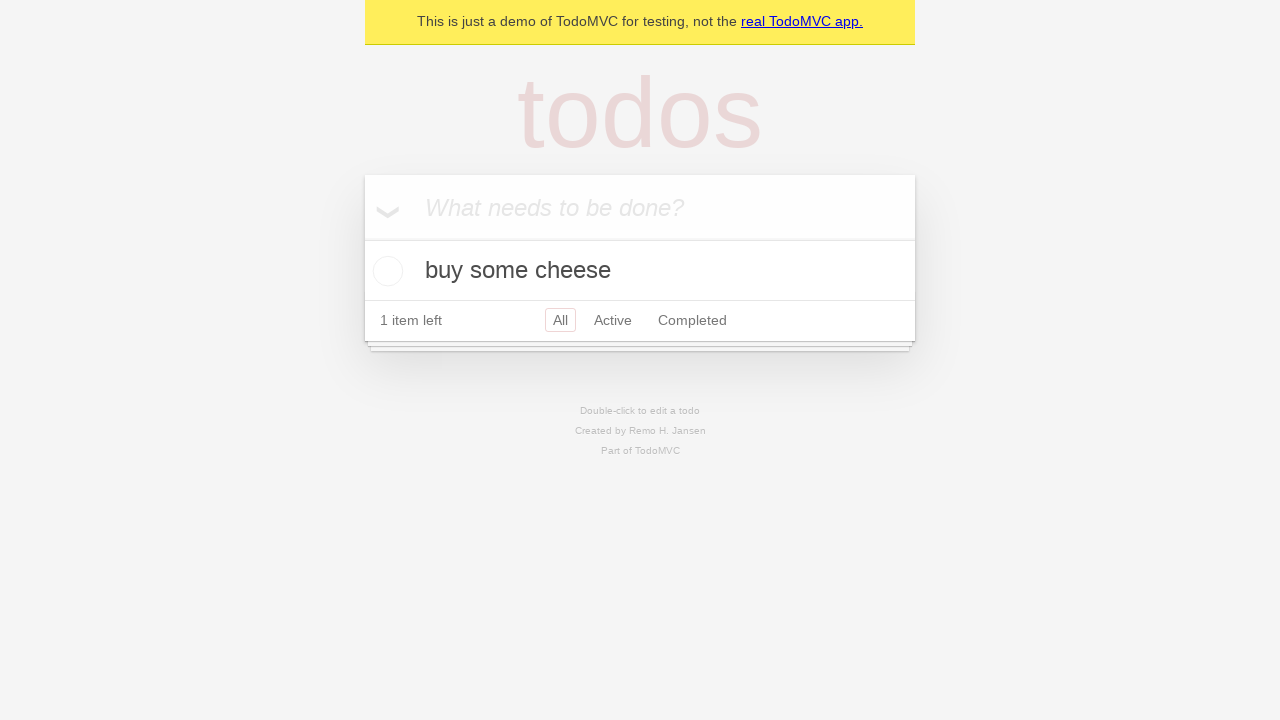

Filled new todo input with 'feed the cat' on internal:attr=[placeholder="What needs to be done?"i]
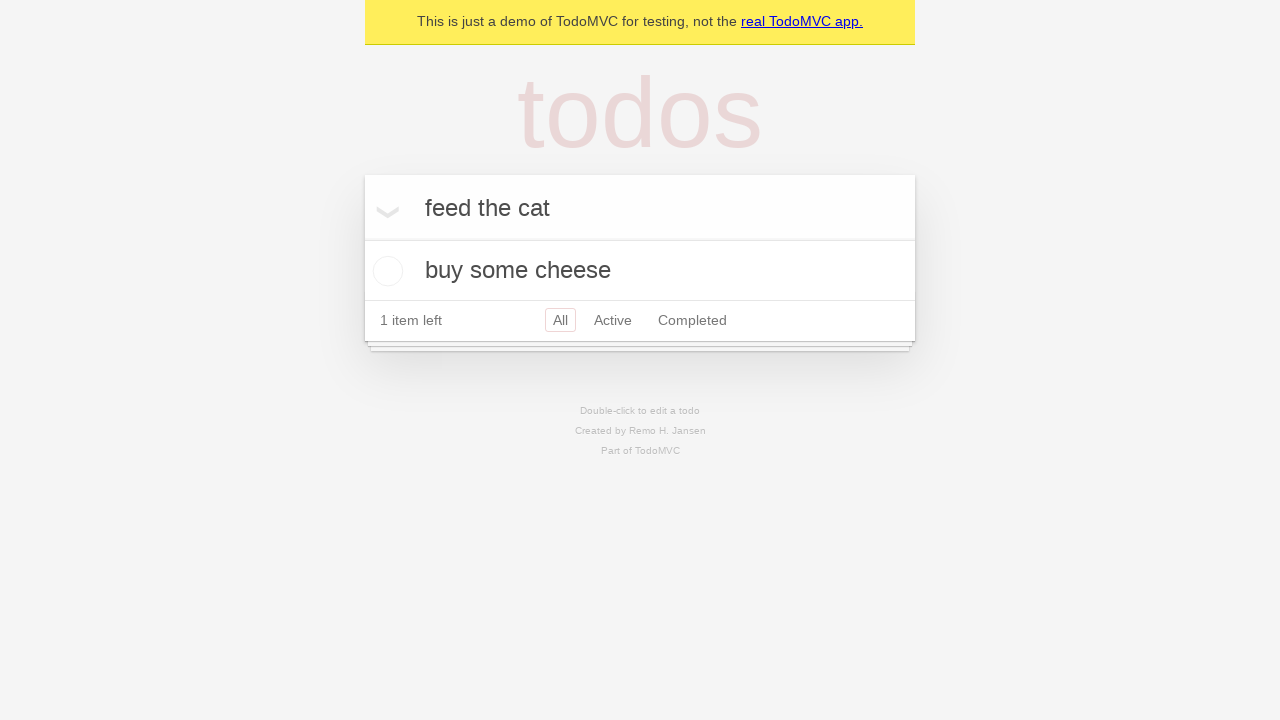

Pressed Enter to add todo 'feed the cat' on internal:attr=[placeholder="What needs to be done?"i]
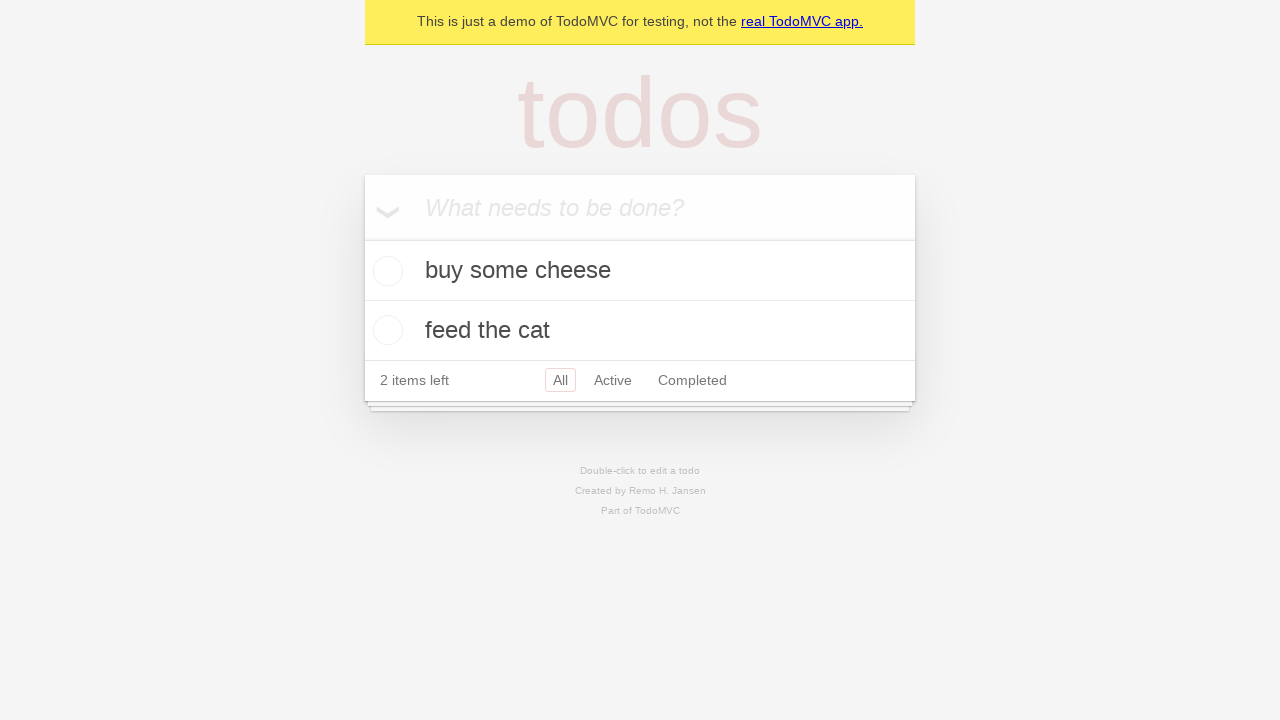

Filled new todo input with 'book a doctors appointment' on internal:attr=[placeholder="What needs to be done?"i]
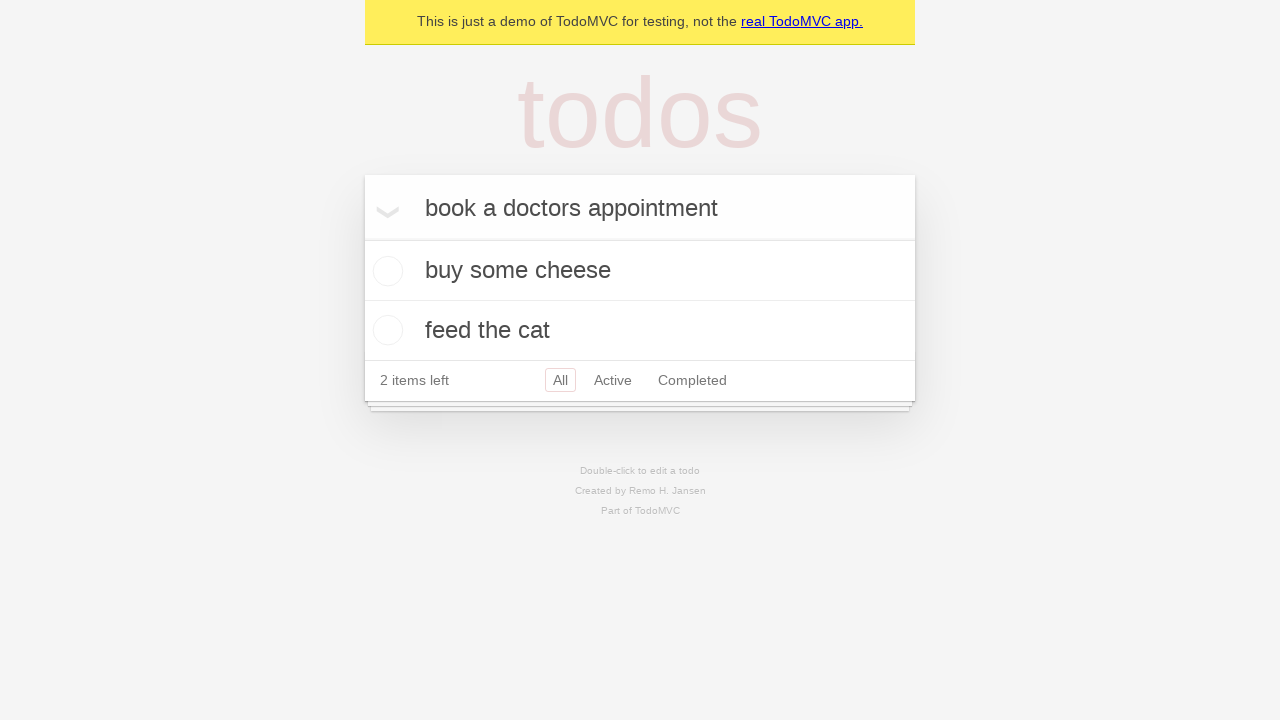

Pressed Enter to add todo 'book a doctors appointment' on internal:attr=[placeholder="What needs to be done?"i]
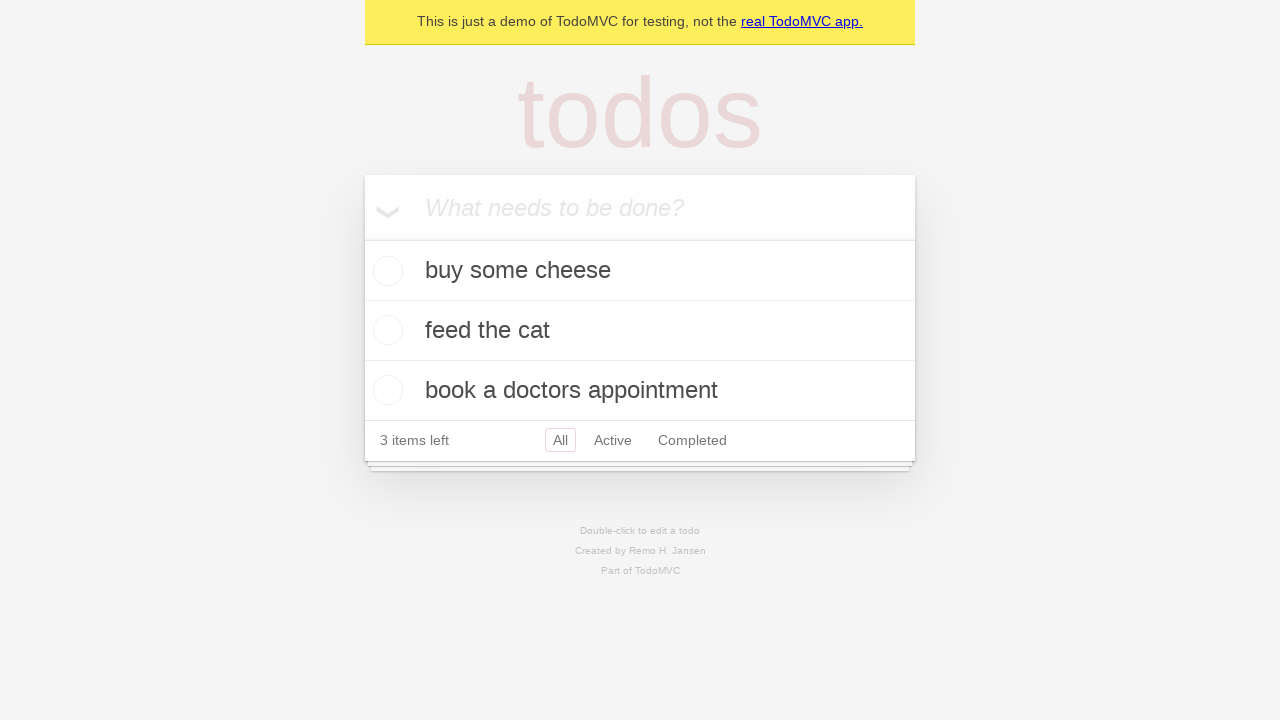

Clicked toggle all checkbox to mark all items as complete at (362, 238) on internal:label="Mark all as complete"i
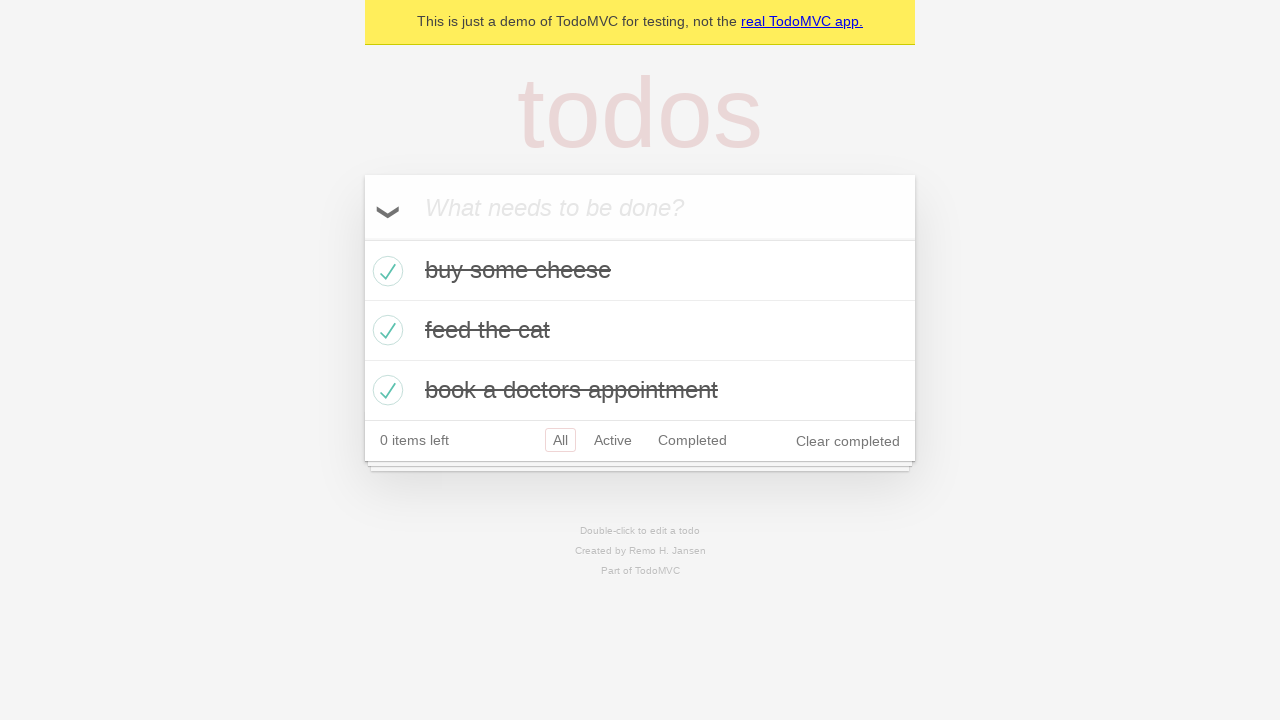

Clicked toggle all checkbox to uncheck all items and clear complete state at (362, 238) on internal:label="Mark all as complete"i
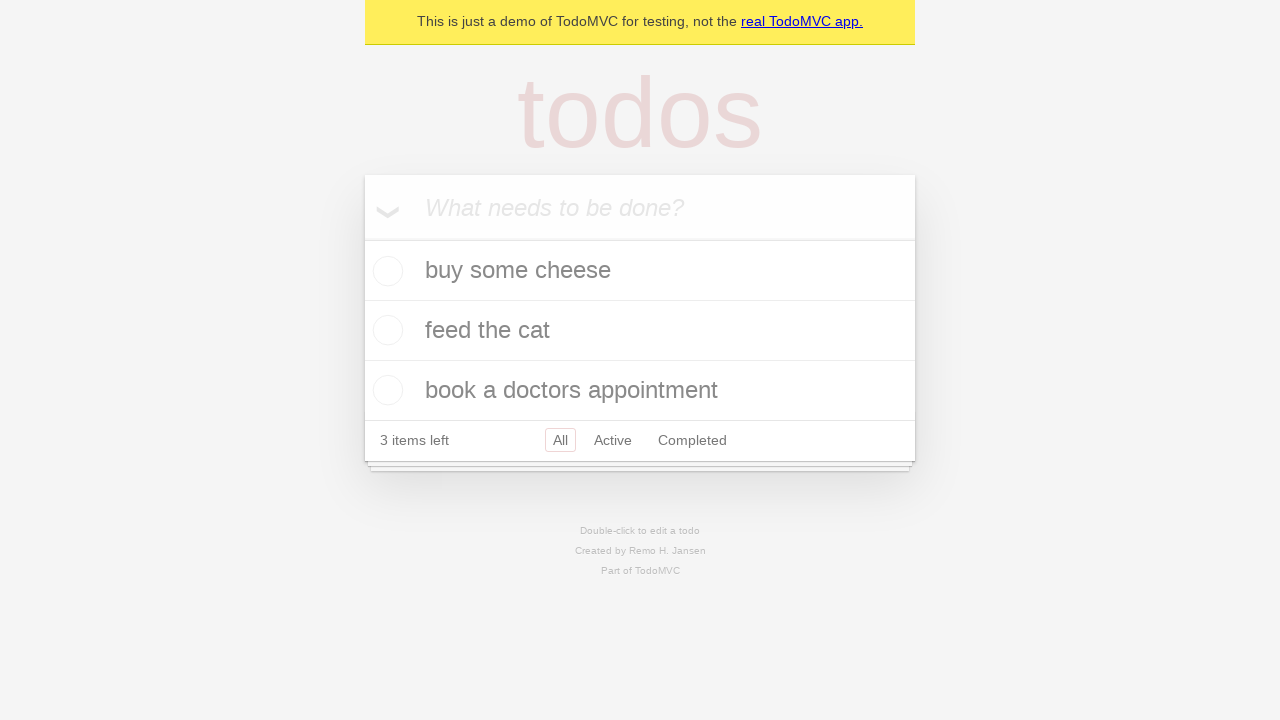

Verified all todo items are visible and uncompleted
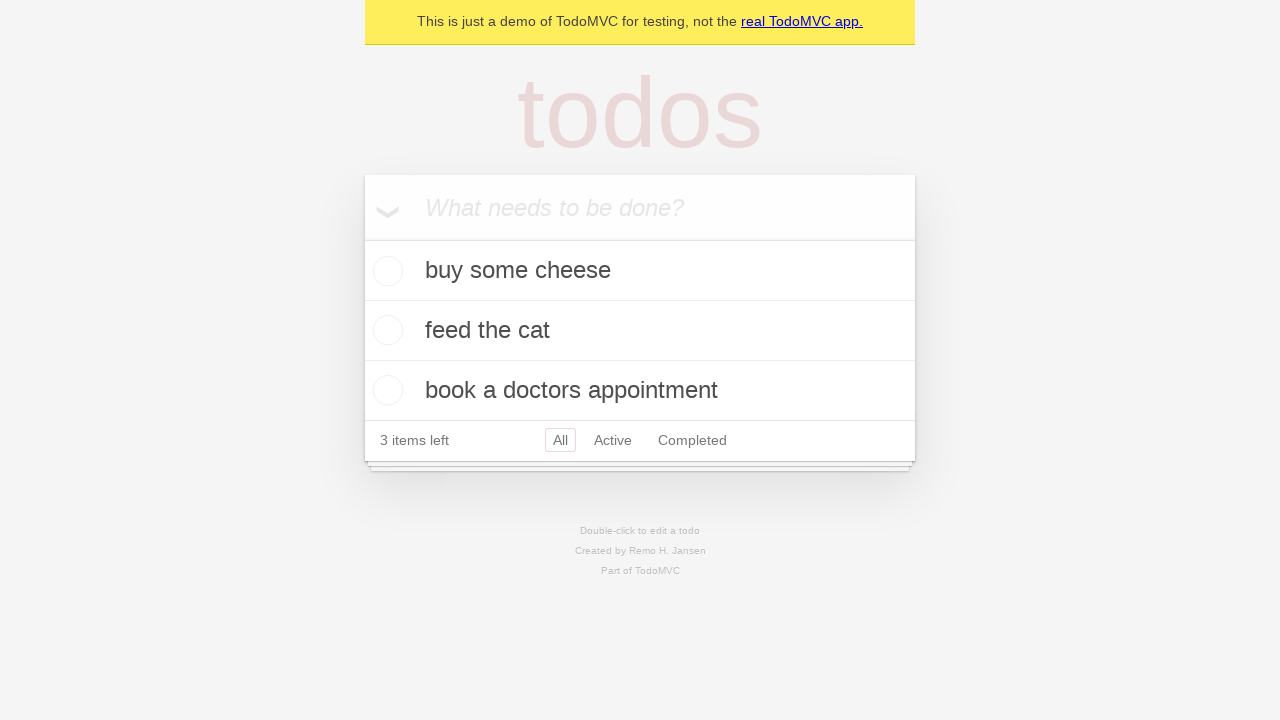

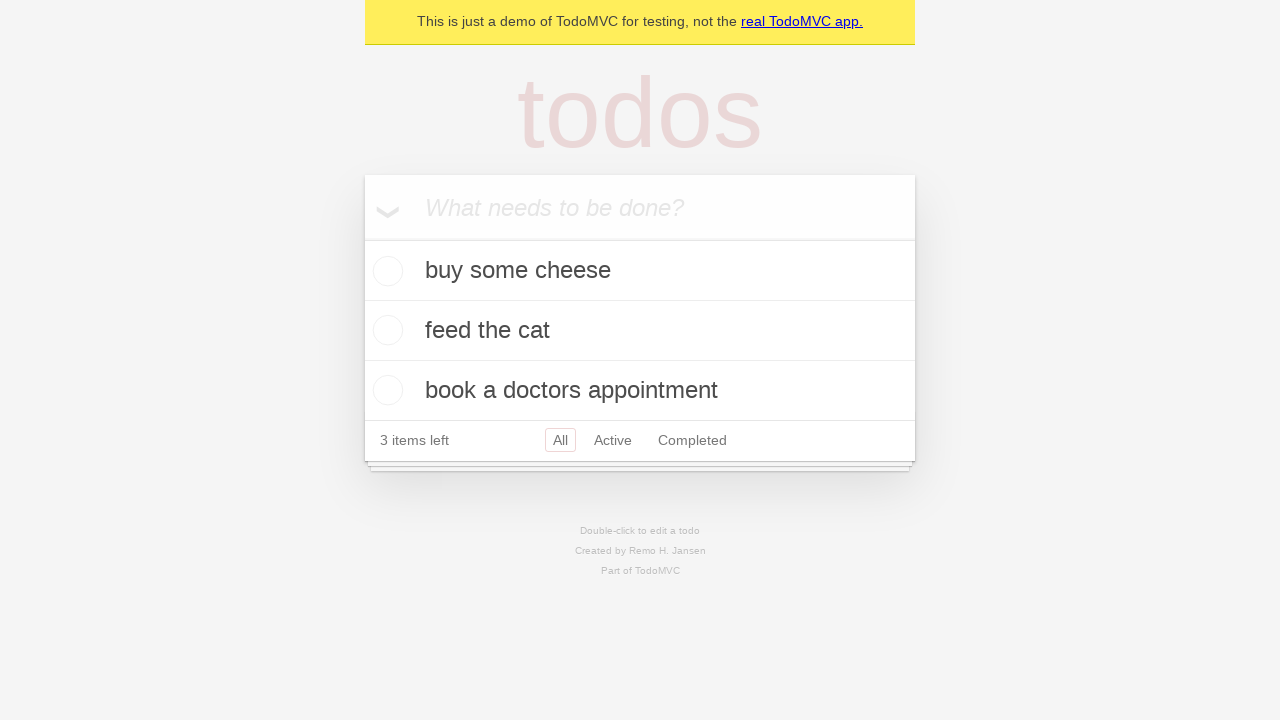